Tests a registration form by filling out personal details including name, address, email, phone, gender, hobbies, and password fields

Starting URL: http://demo.automationtesting.in/Register.html

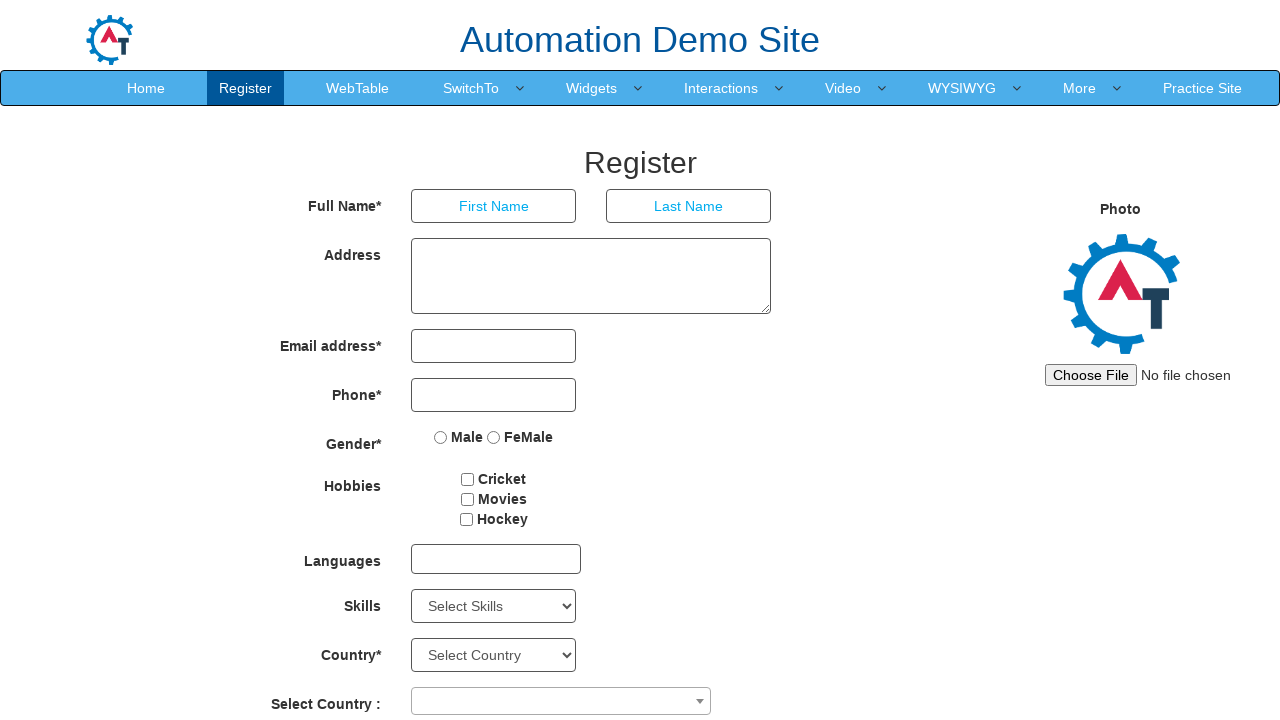

Filled first name field with 'Michael' on input[placeholder='First Name']
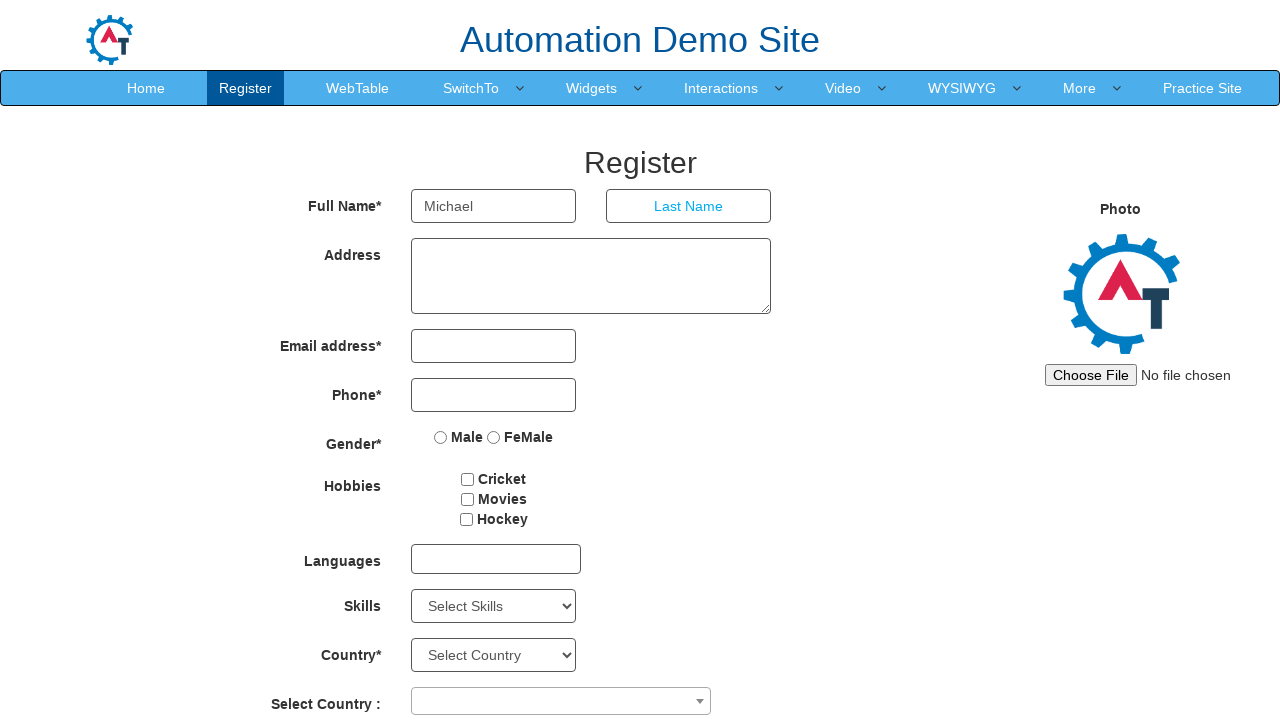

Filled last name field with 'Thompson' on input[placeholder='Last Name']
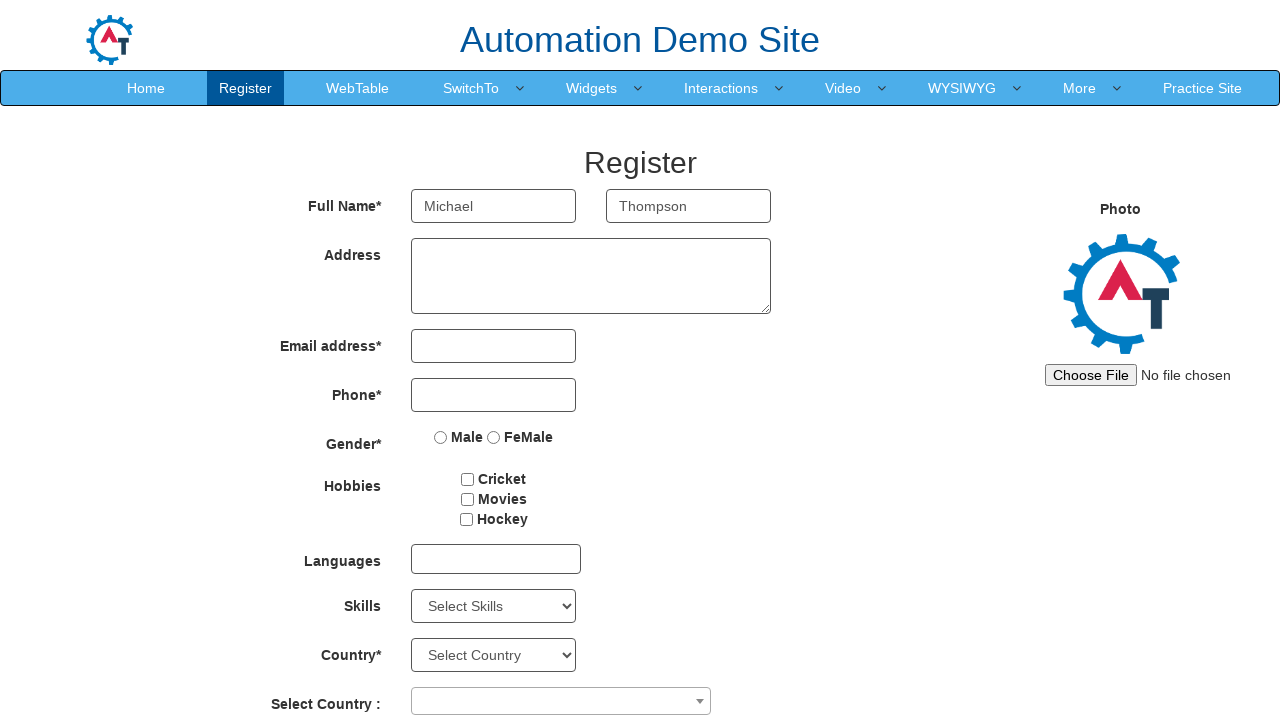

Filled address field with '456 Oak Avenue, Boston' on textarea[ng-model='Adress']
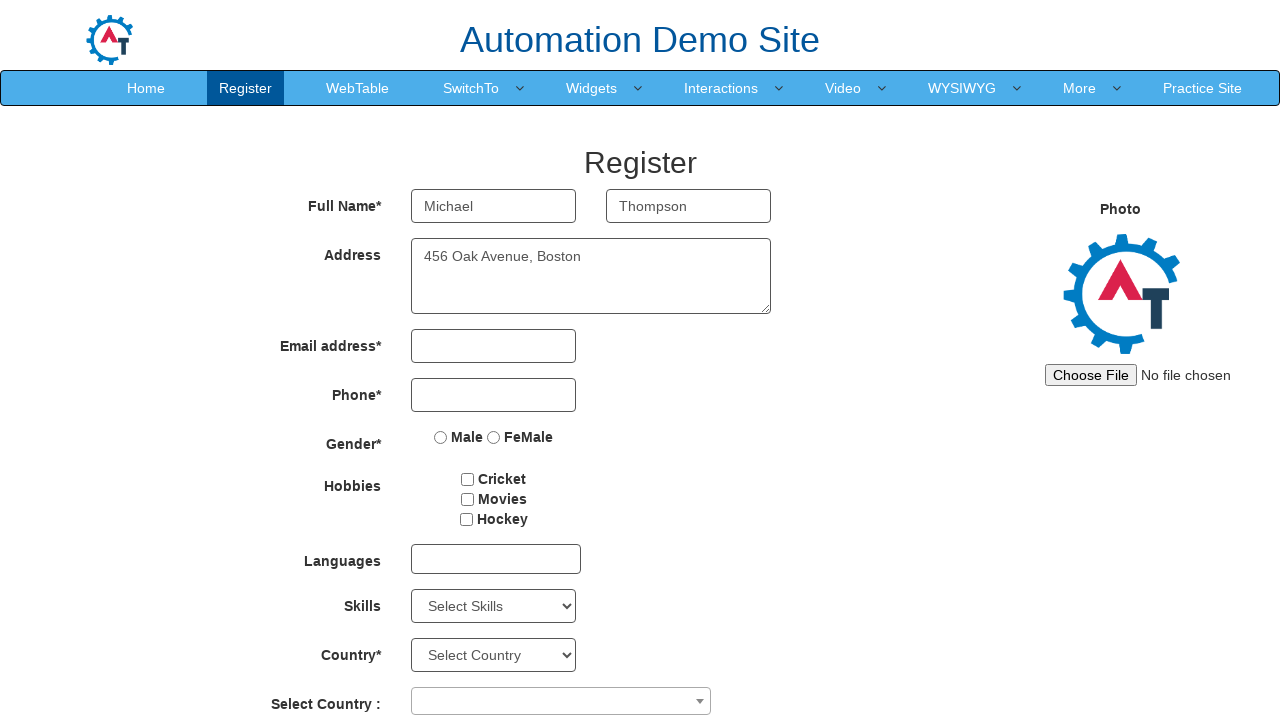

Filled email field with 'michael.thompson@testmail.com' on input[type='email']
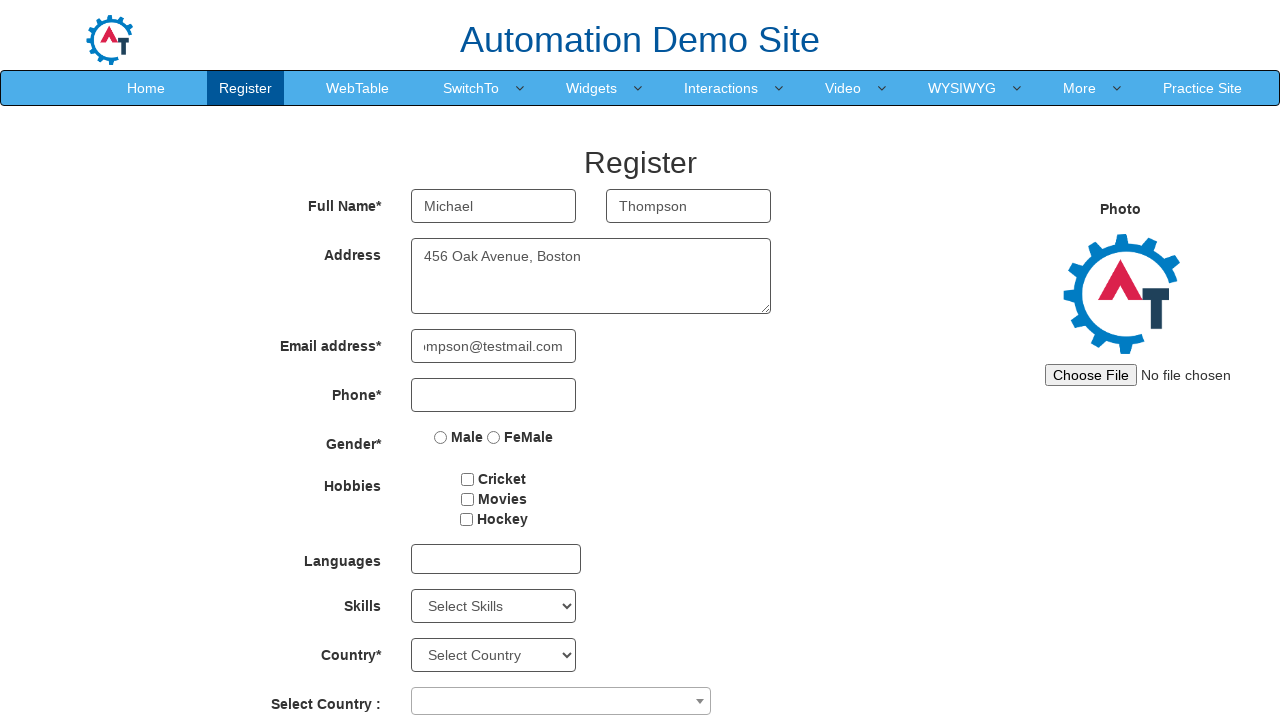

Filled phone number field with '9876543210' on input[type='tel']
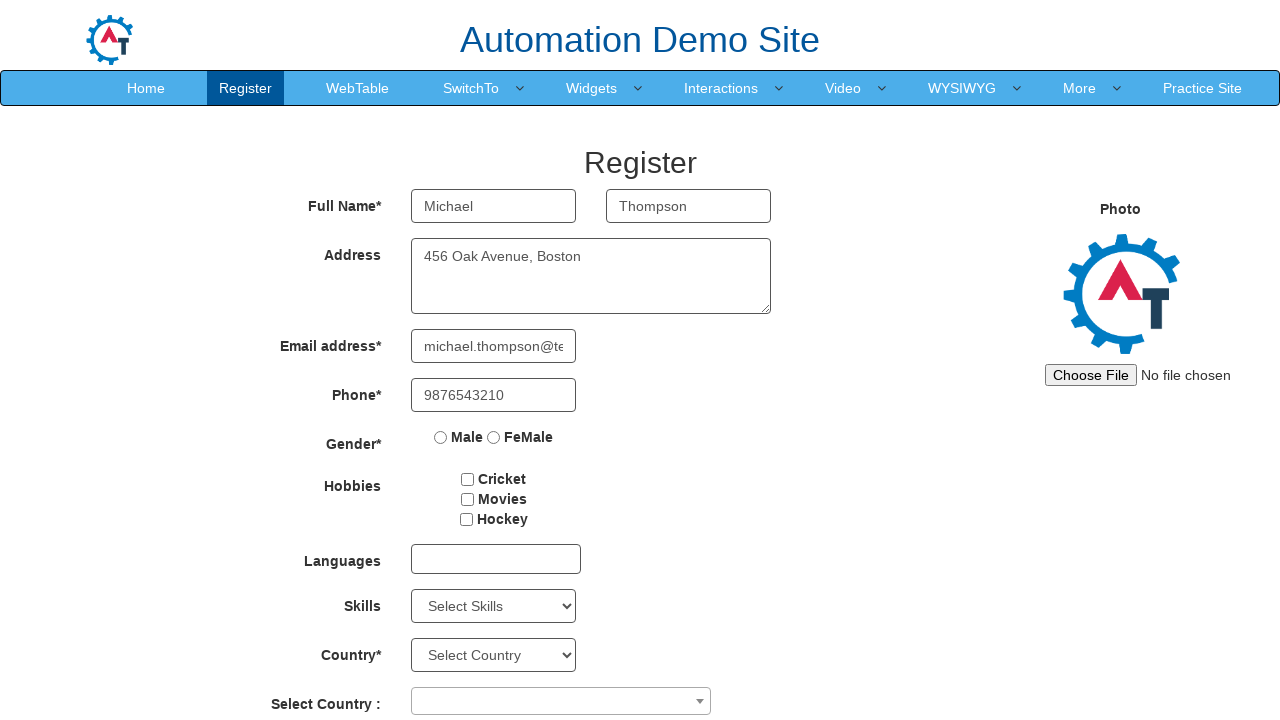

Selected Male gender option at (441, 437) on input[value='Male']
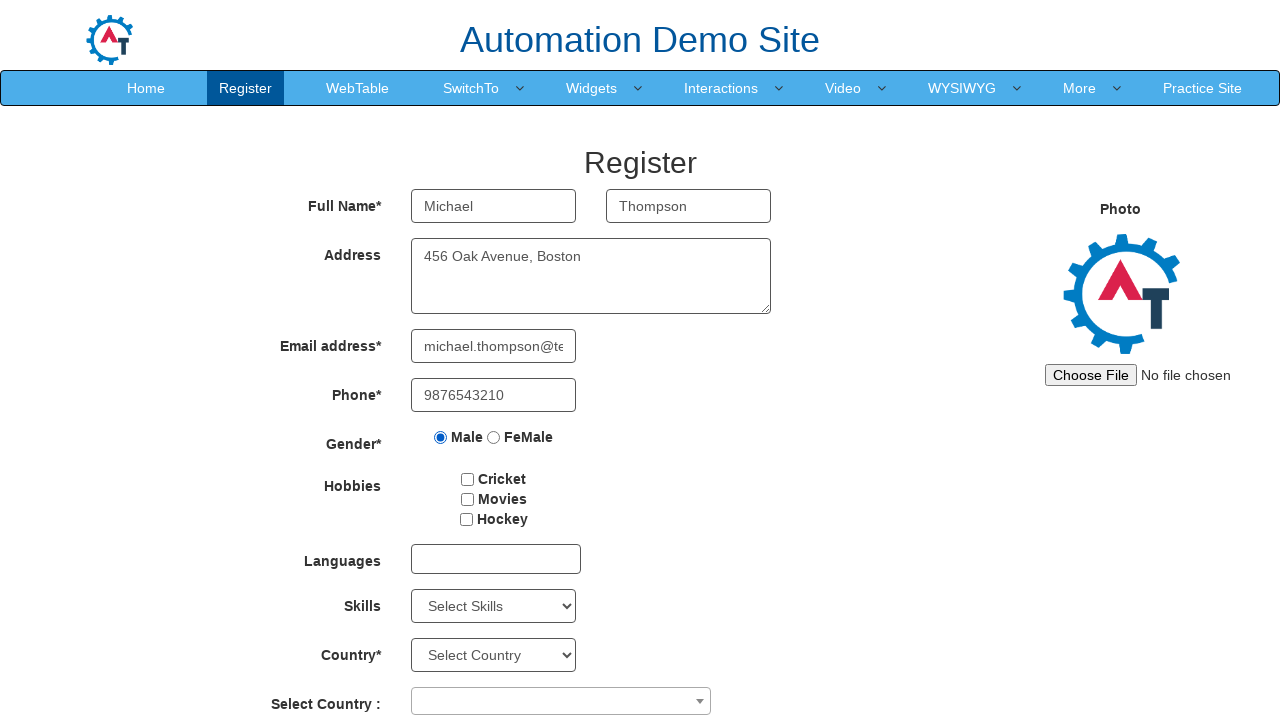

Selected Cricket hobby checkbox at (468, 479) on input[value='Cricket']
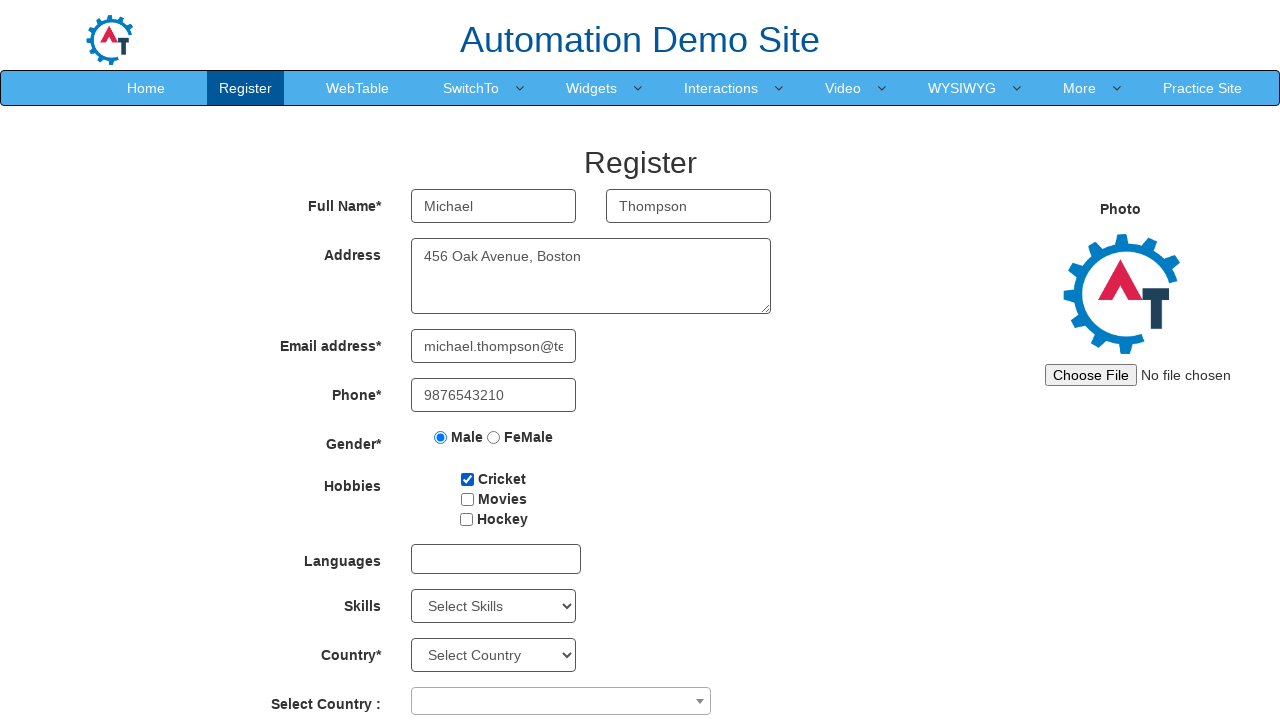

Filled password field with 'SecurePass789' on #firstpassword
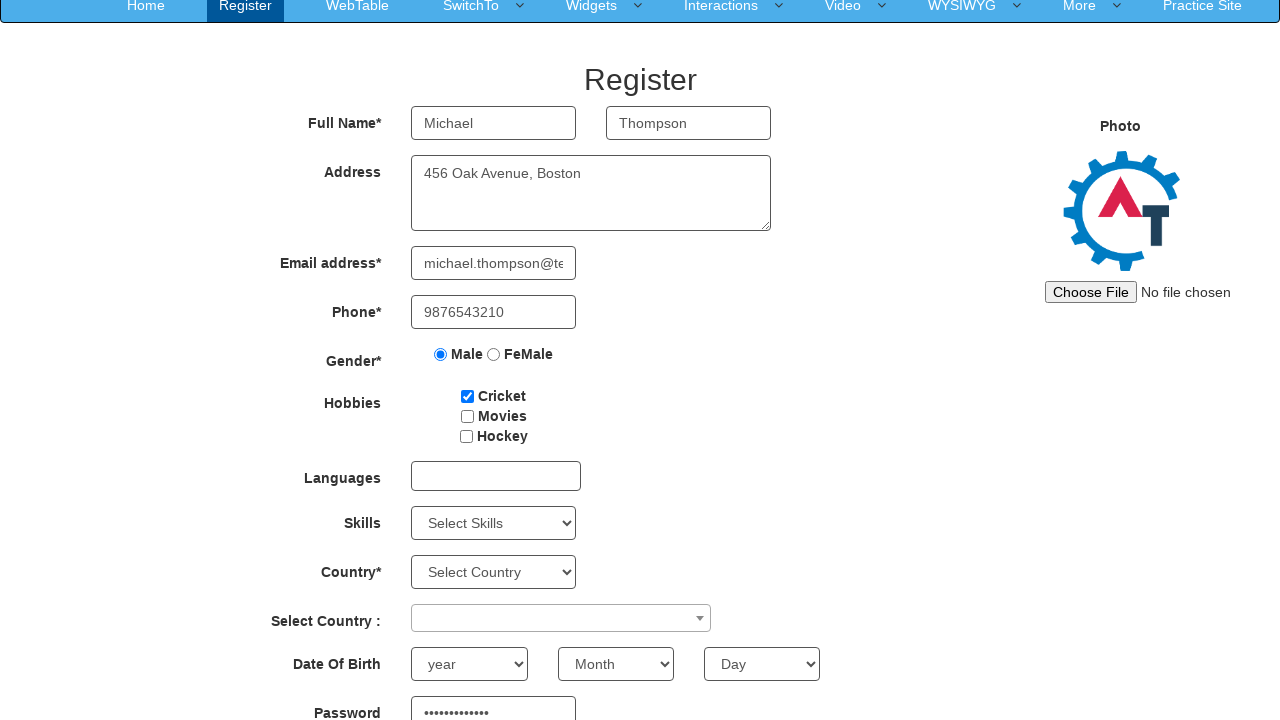

Filled confirm password field with 'SecurePass789' on #secondpassword
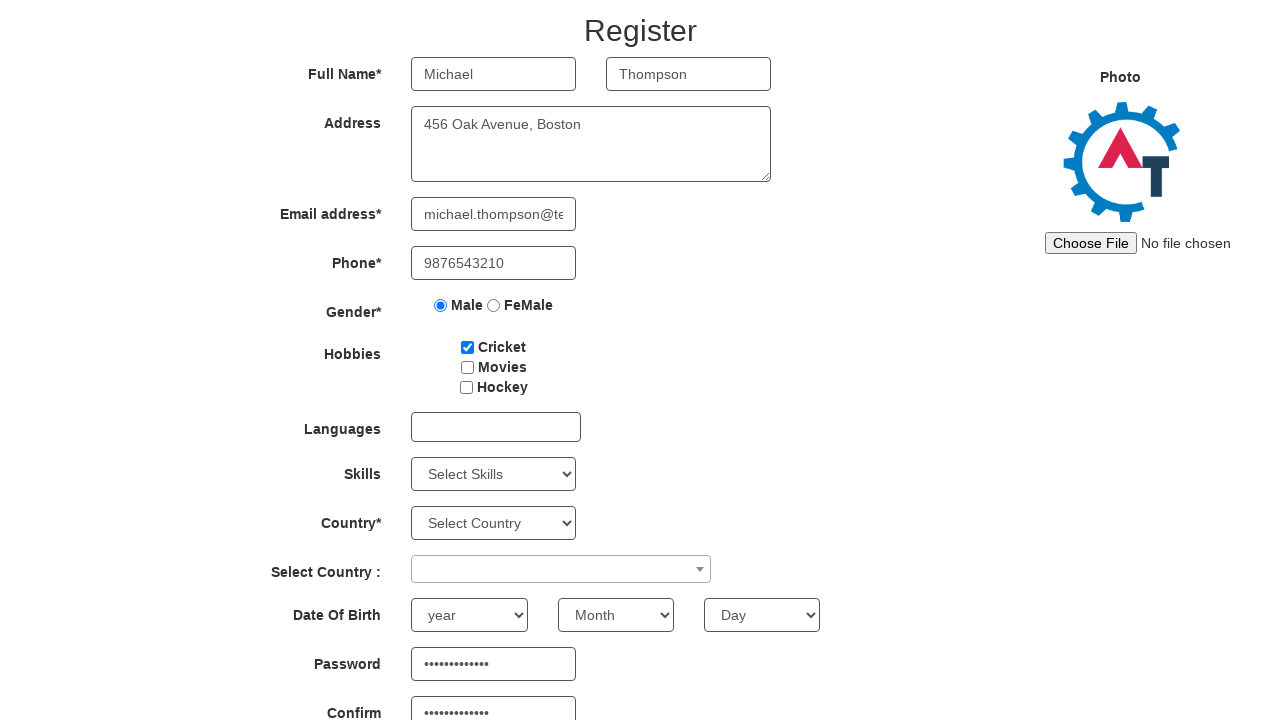

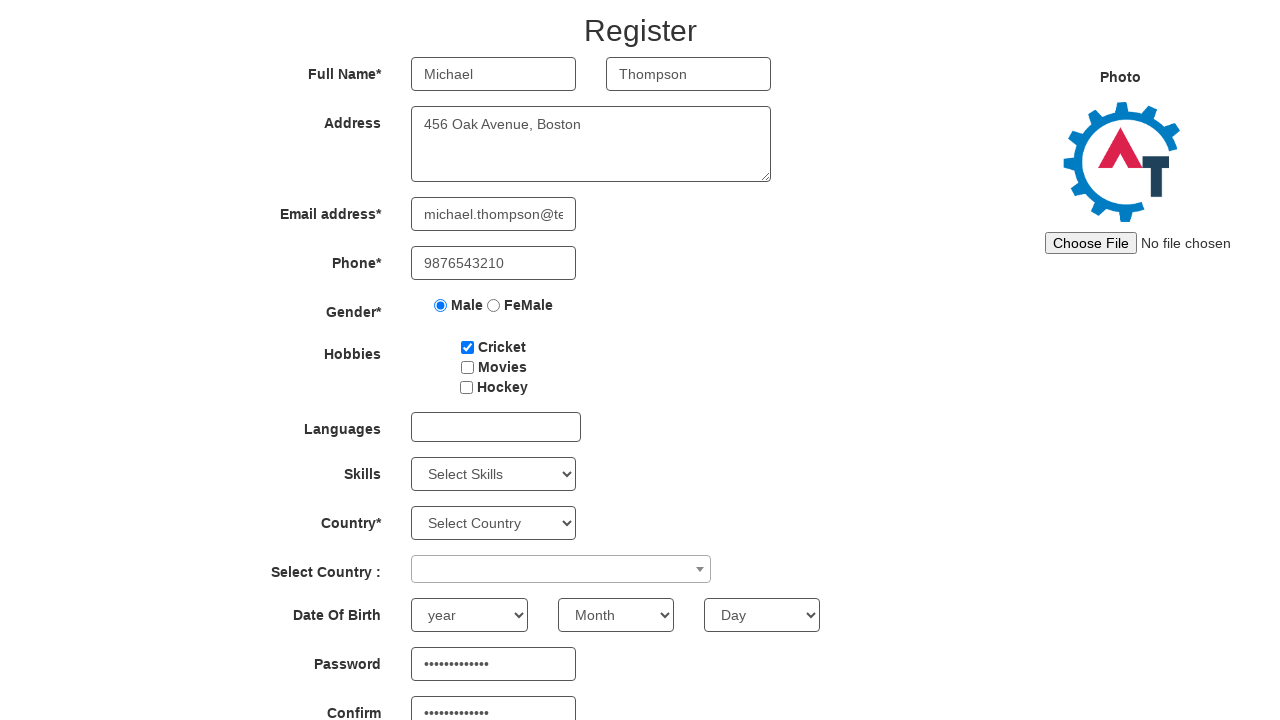